Tests switching between multiple browser windows using a more resilient approach by storing the first window handle, clicking a link to open a new window, finding the new window handle by comparison, and verifying page titles in both windows.

Starting URL: https://the-internet.herokuapp.com/windows

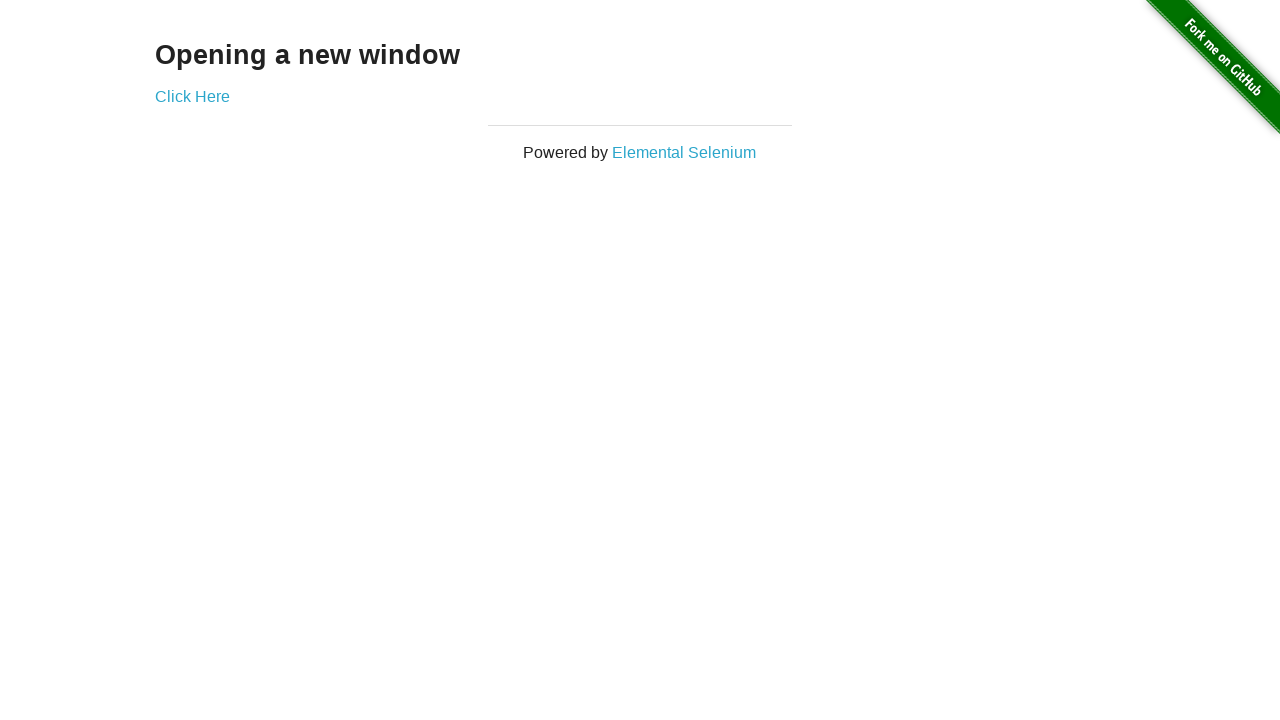

Stored reference to original page
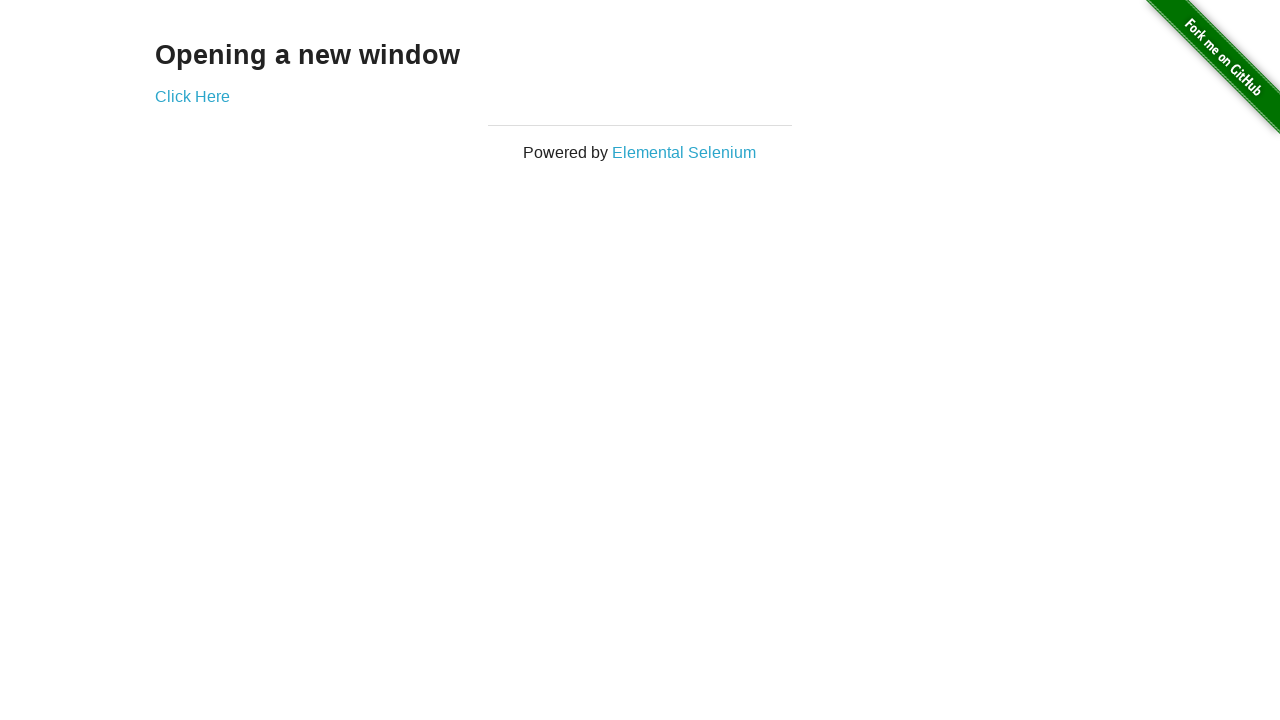

Clicked link to open new window at (192, 96) on .example a
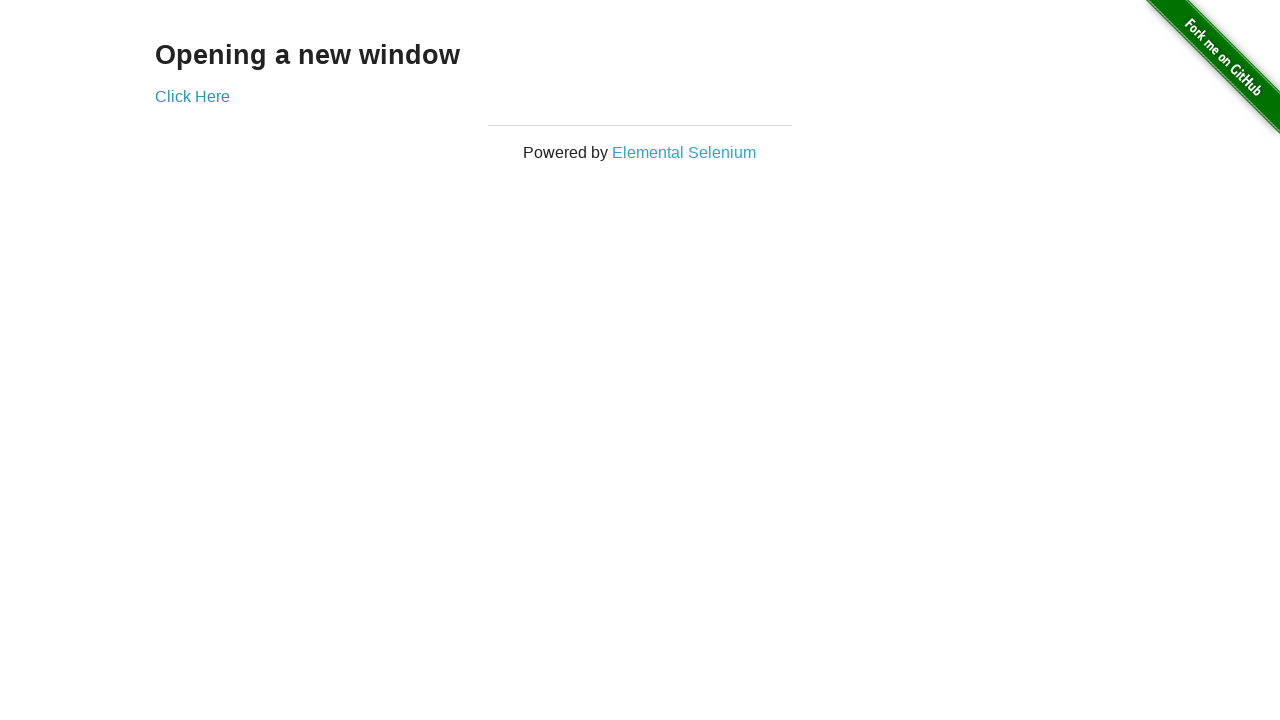

Captured new window/page handle
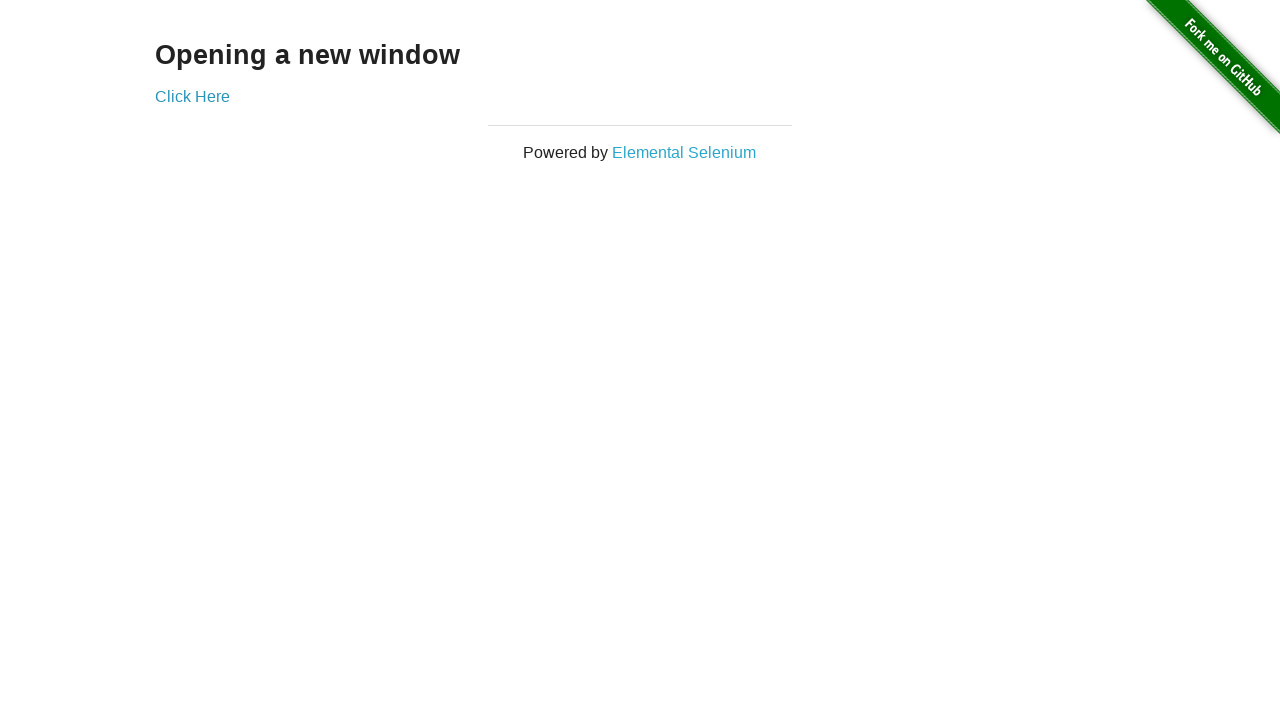

New page loaded completely
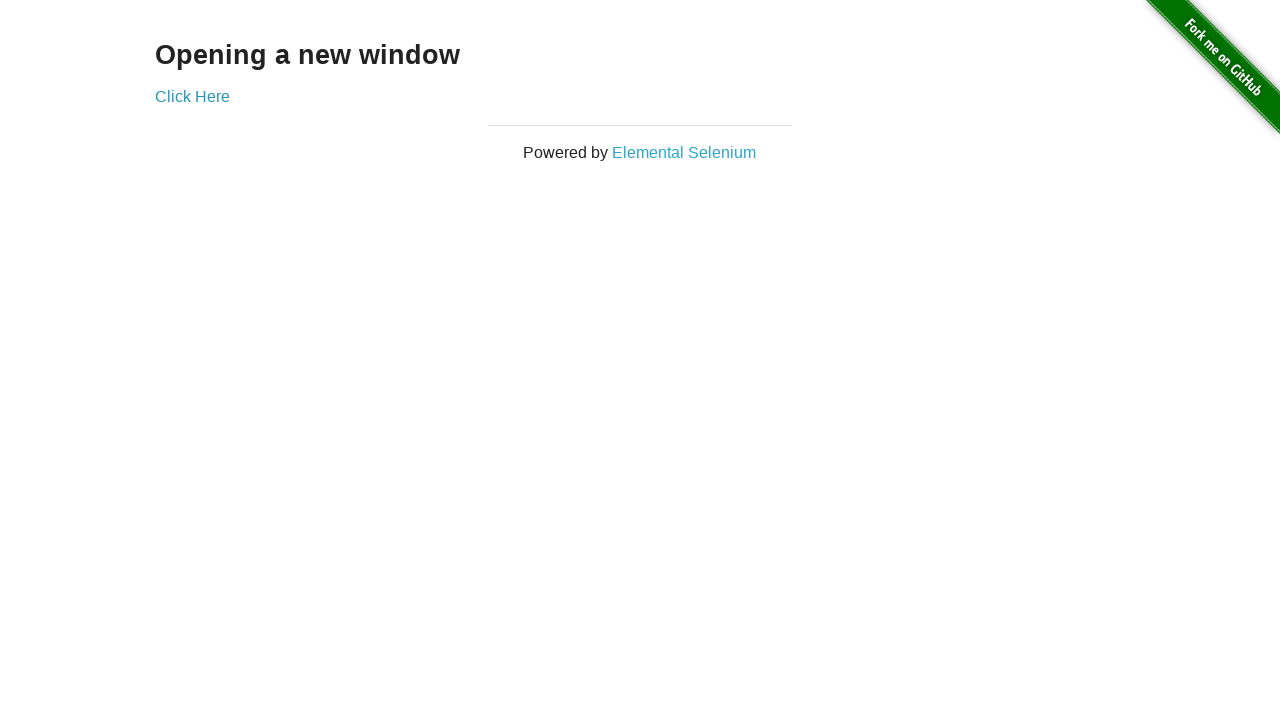

Verified original page title is 'The Internet'
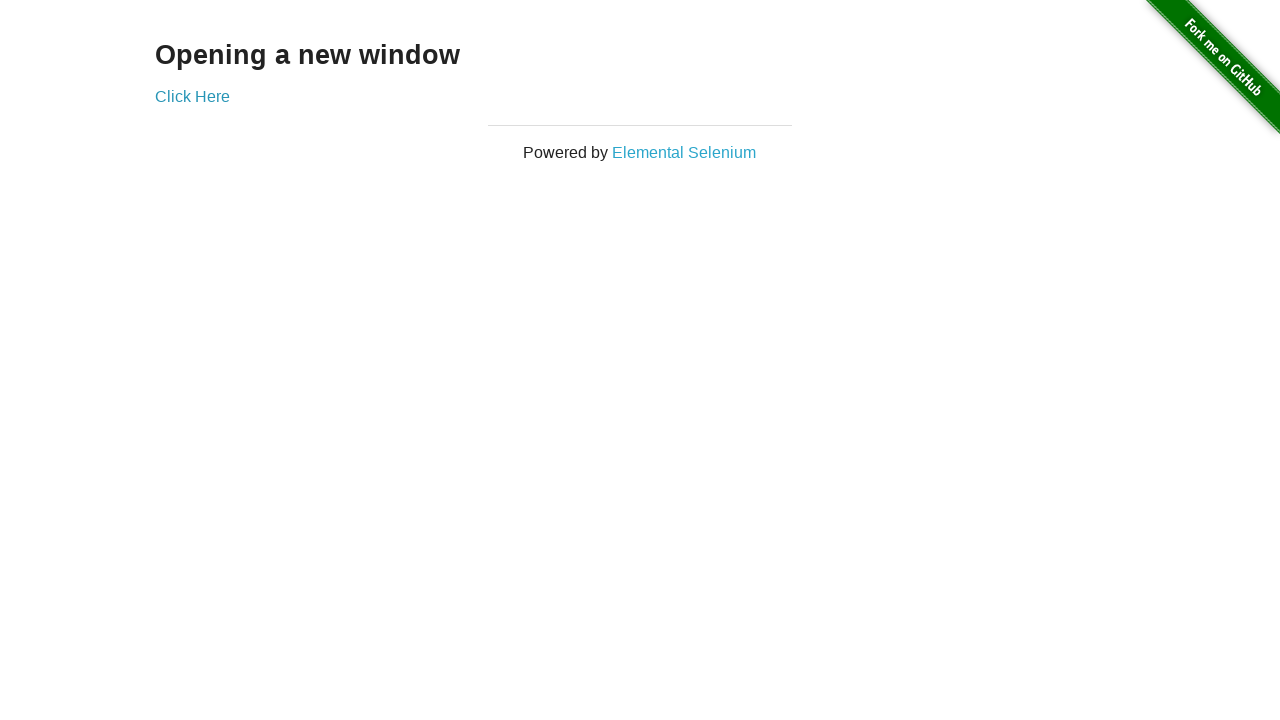

Waited for new page document title to be populated
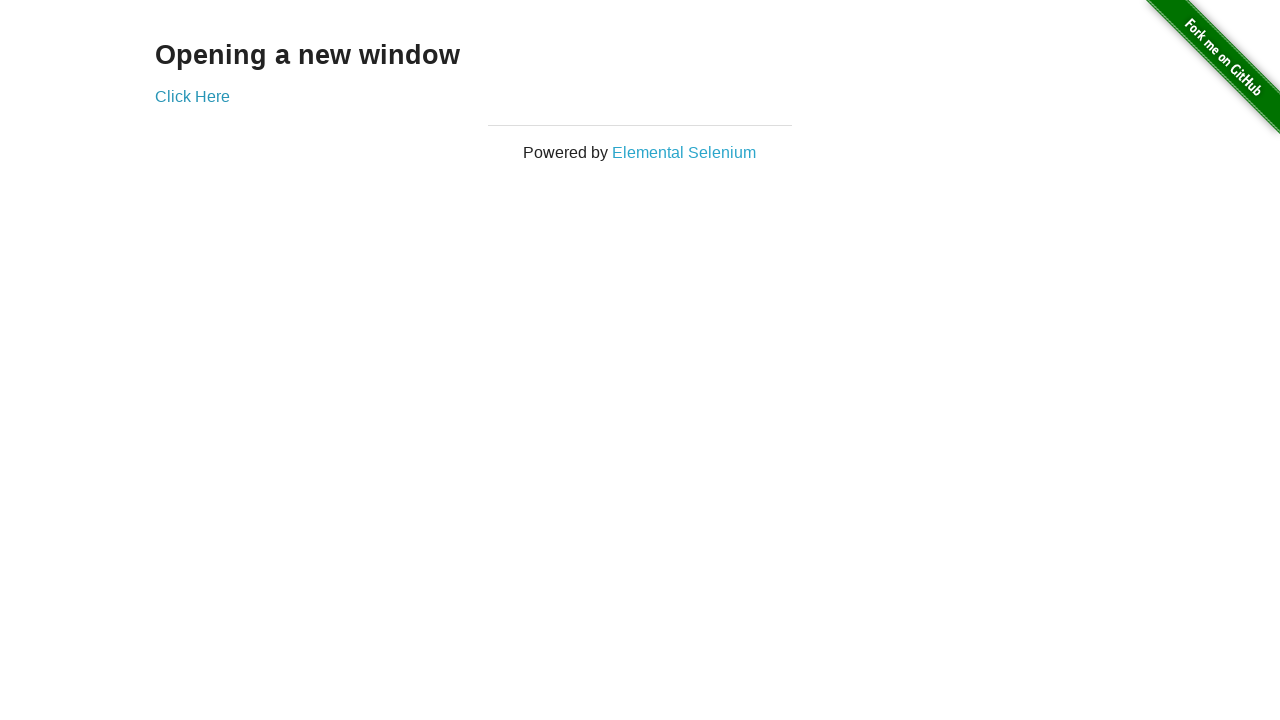

Verified new page title is 'New Window'
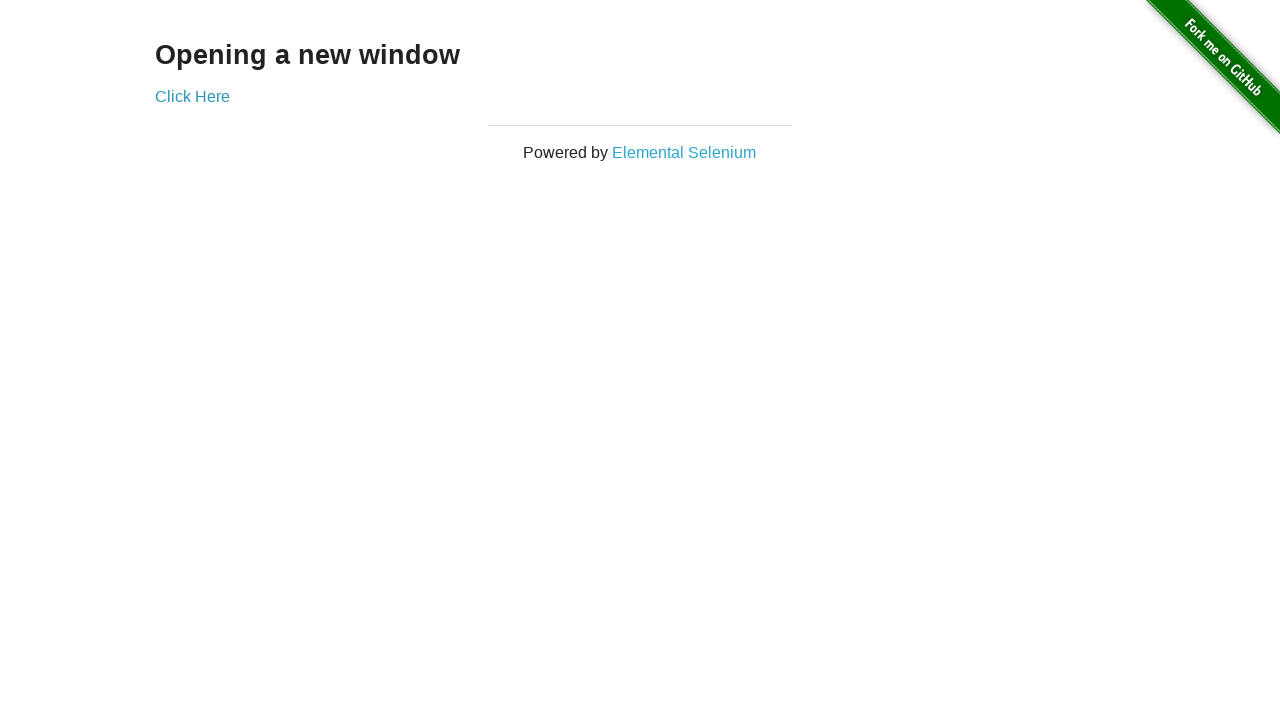

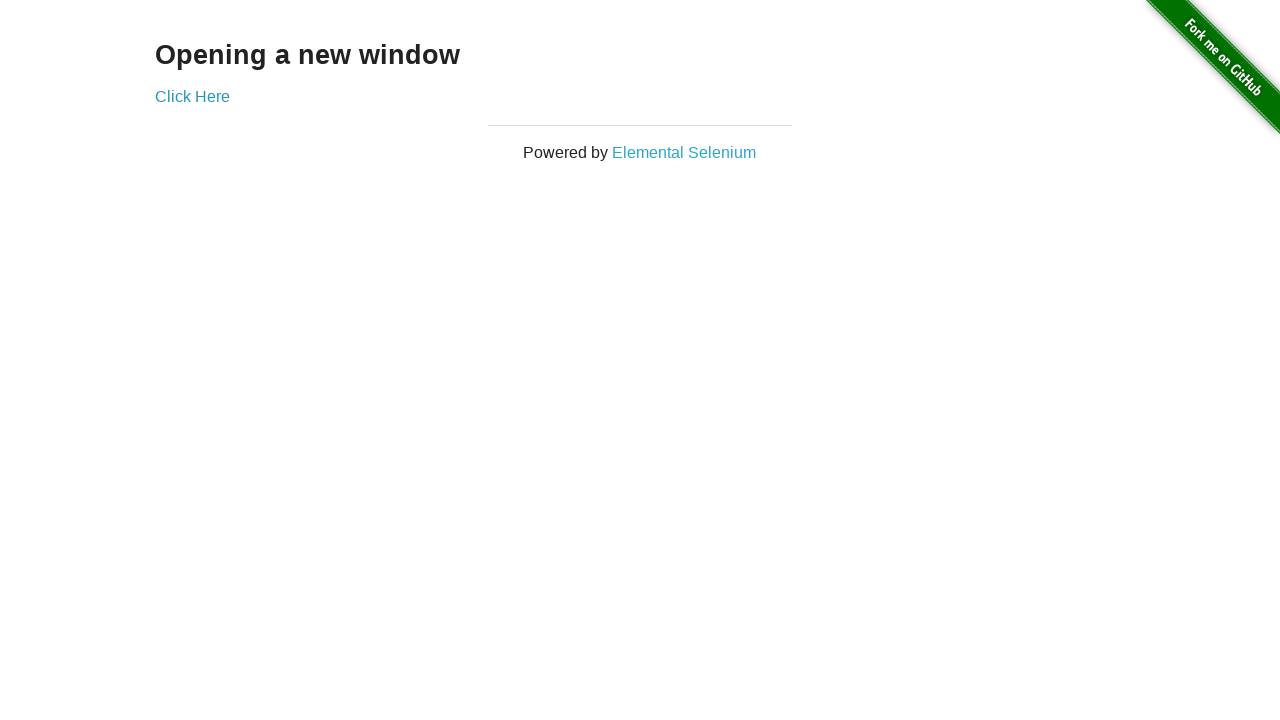